Tests explicit wait for visibility of element containing 'dev magic' text and verifies the full text content

Starting URL: https://kristinek.github.io/site/examples/sync

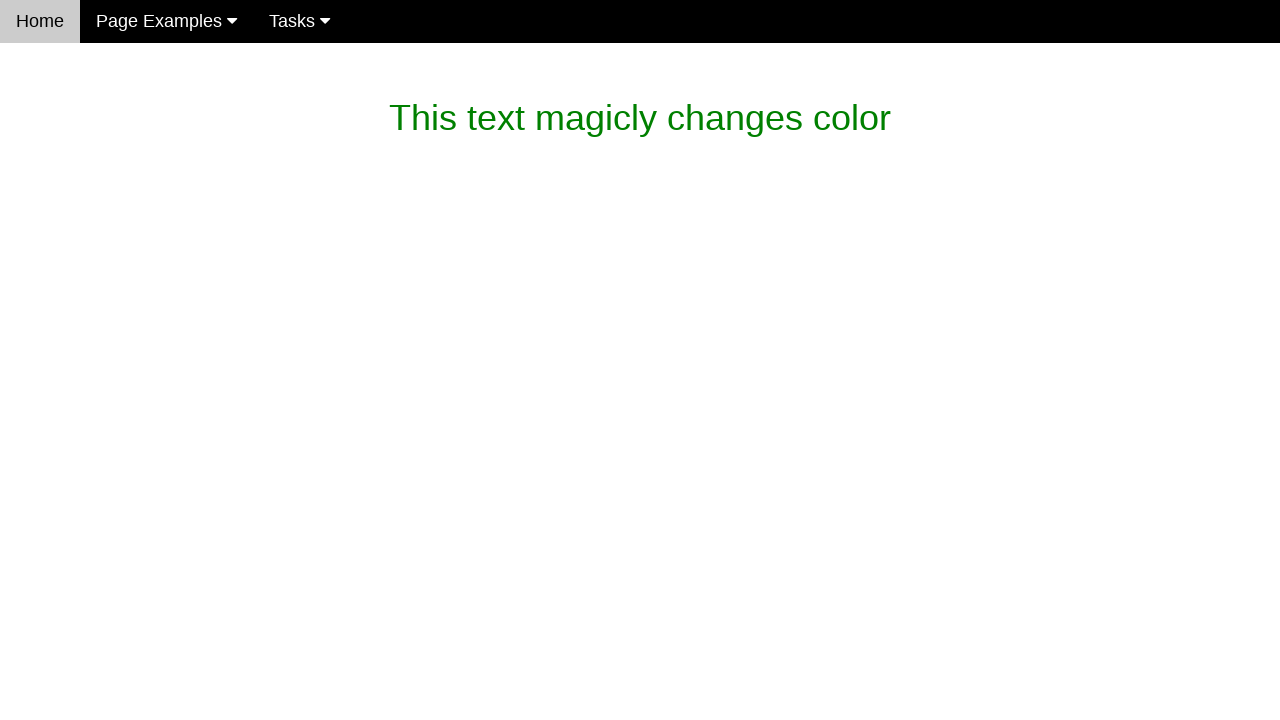

Waited for paragraph containing 'dev magic' text to become visible
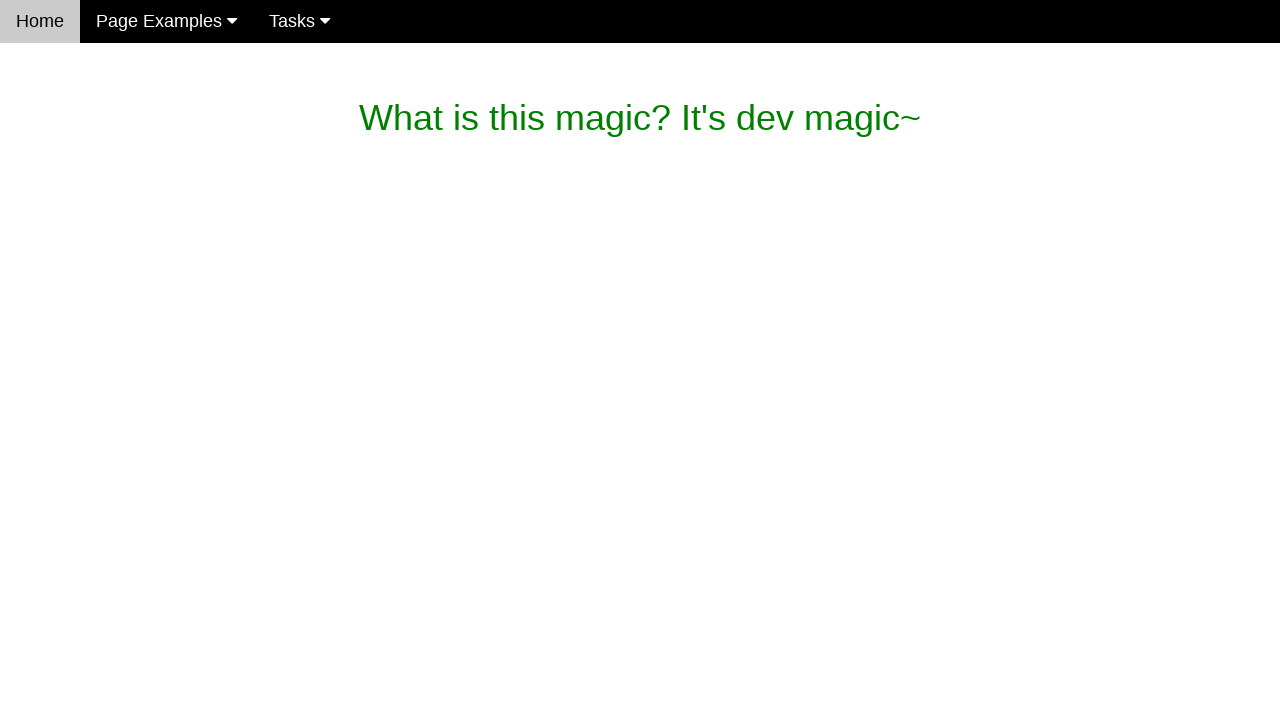

Verified full text content of element matches 'What is this magic? It's dev magic~'
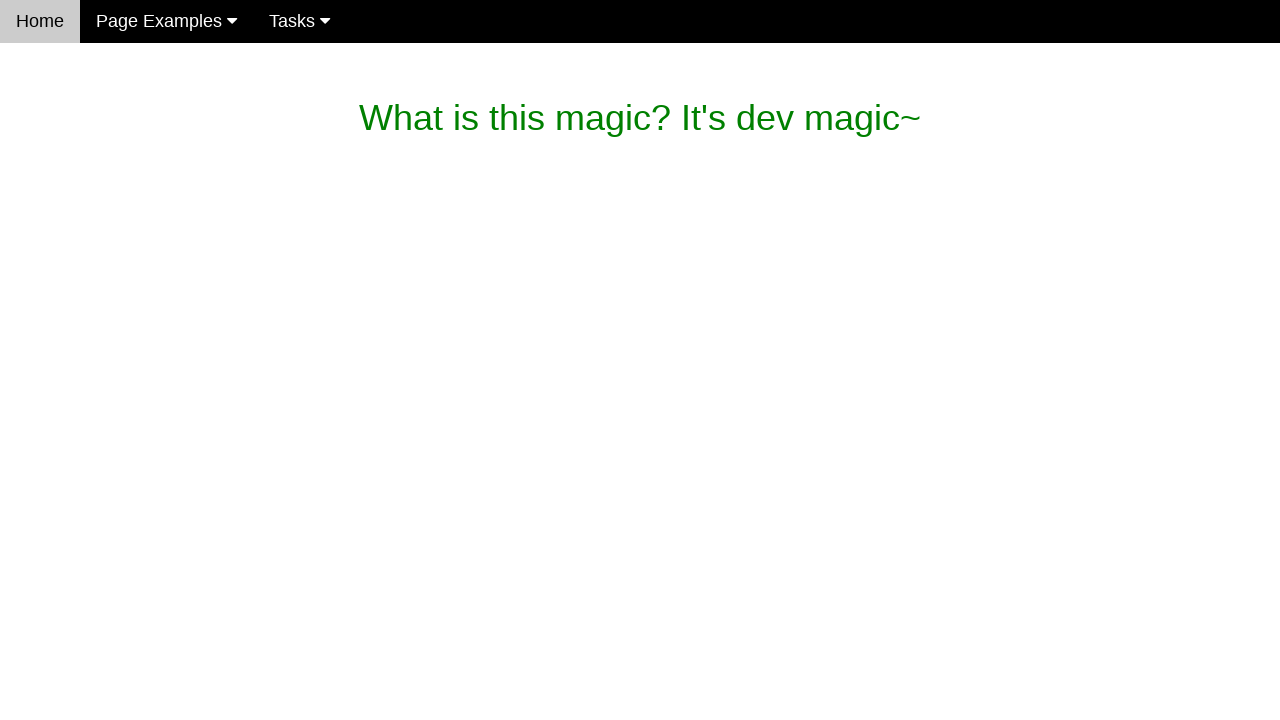

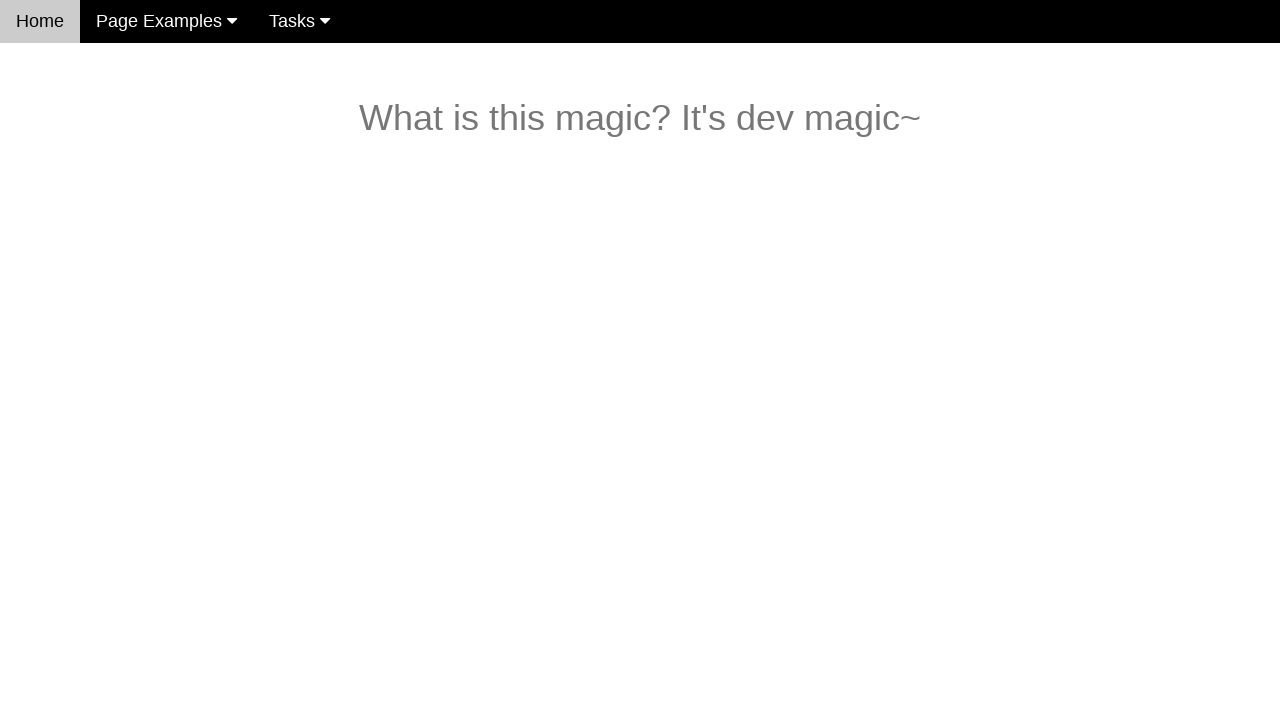